Tests the search functionality on python.org by searching for "pycon" and verifying results are returned

Starting URL: http://www.python.org

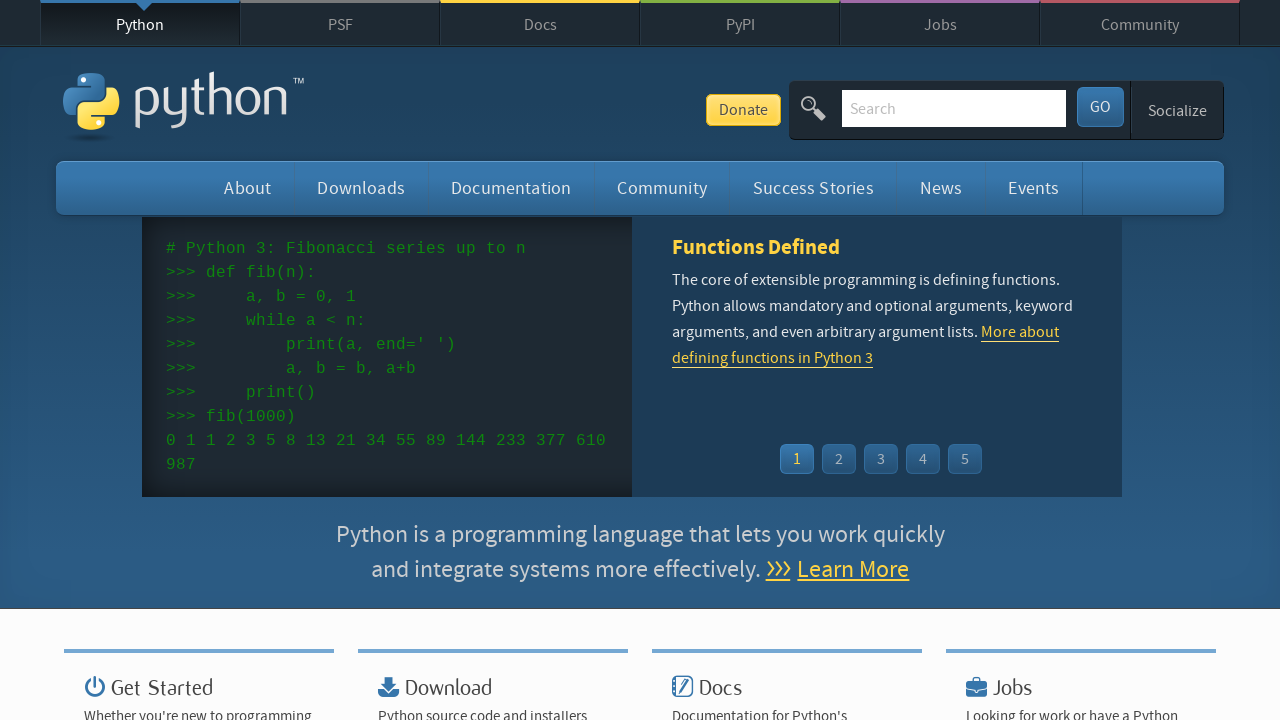

Filled search field with 'pycon' on #id-search-field
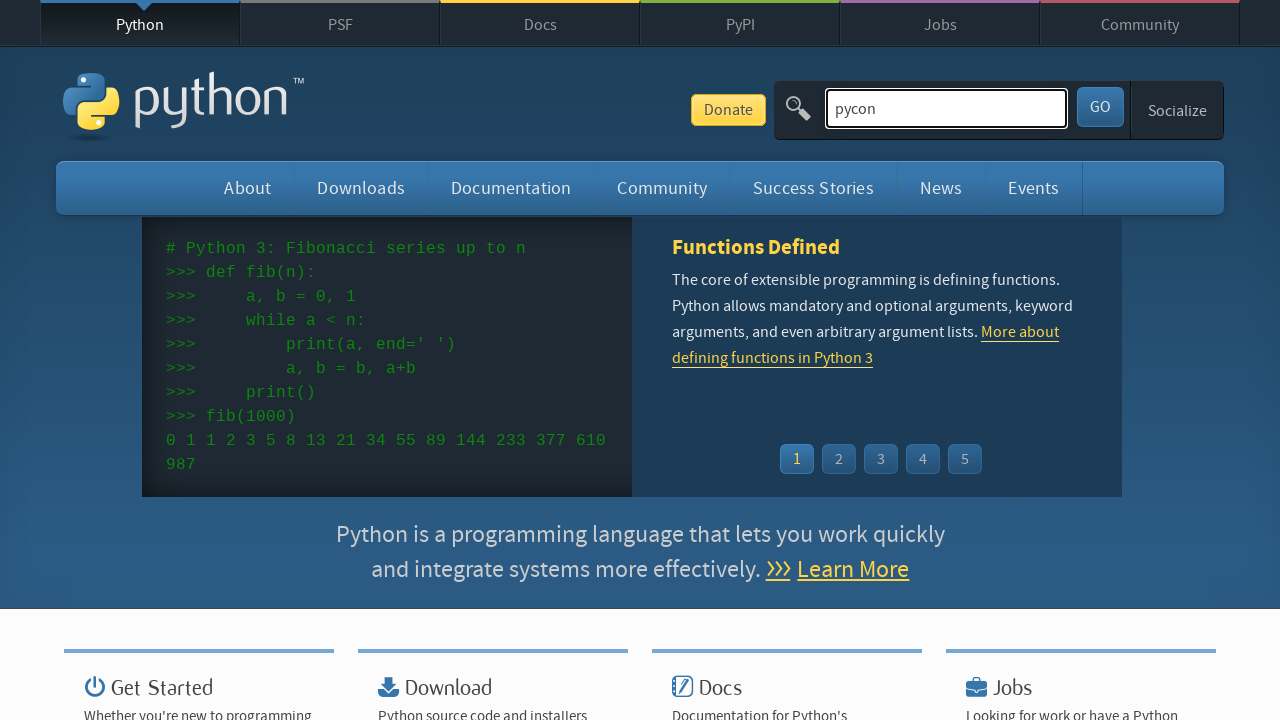

Pressed Enter to submit search on #id-search-field
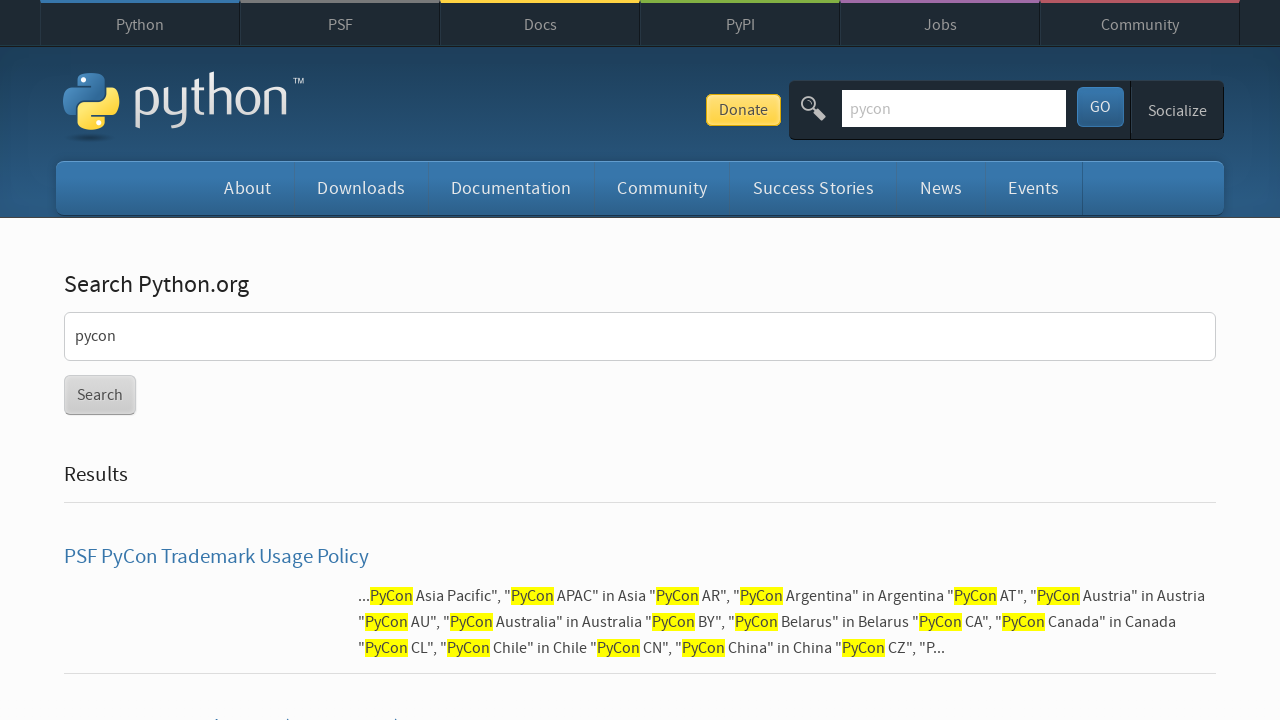

Waited for page to load after search
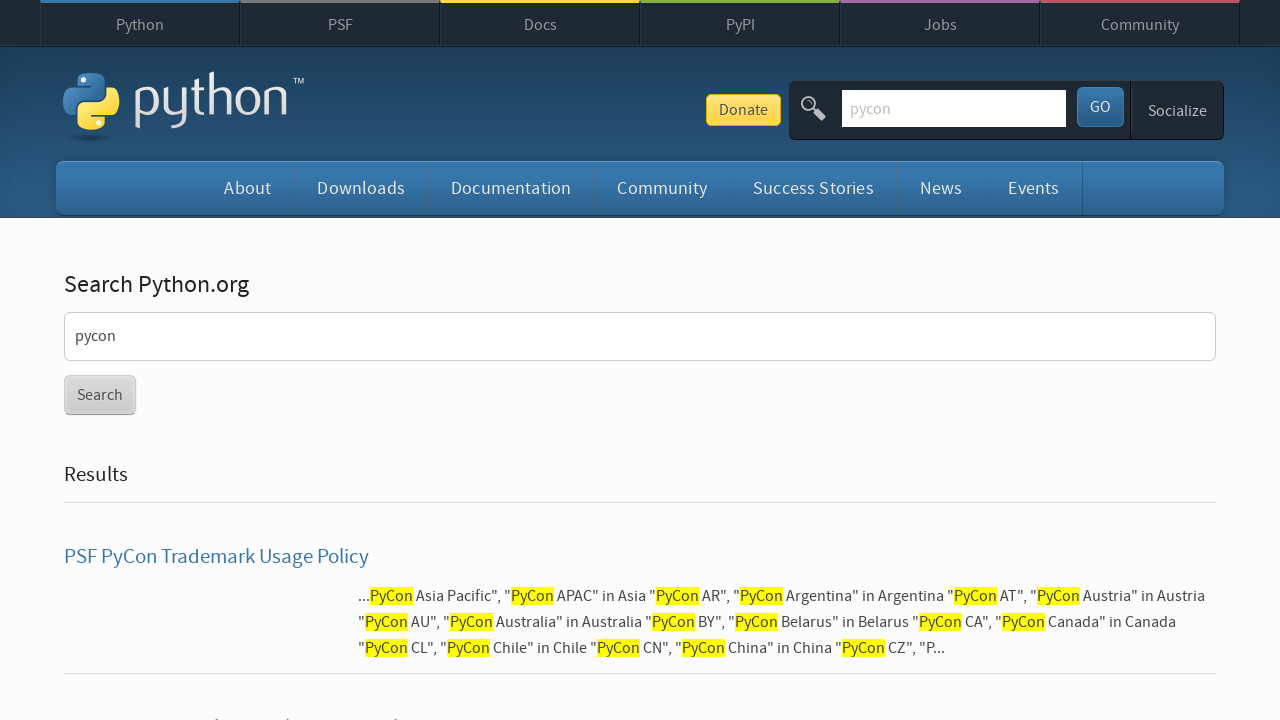

Verified search returned results (no 'No results found' message)
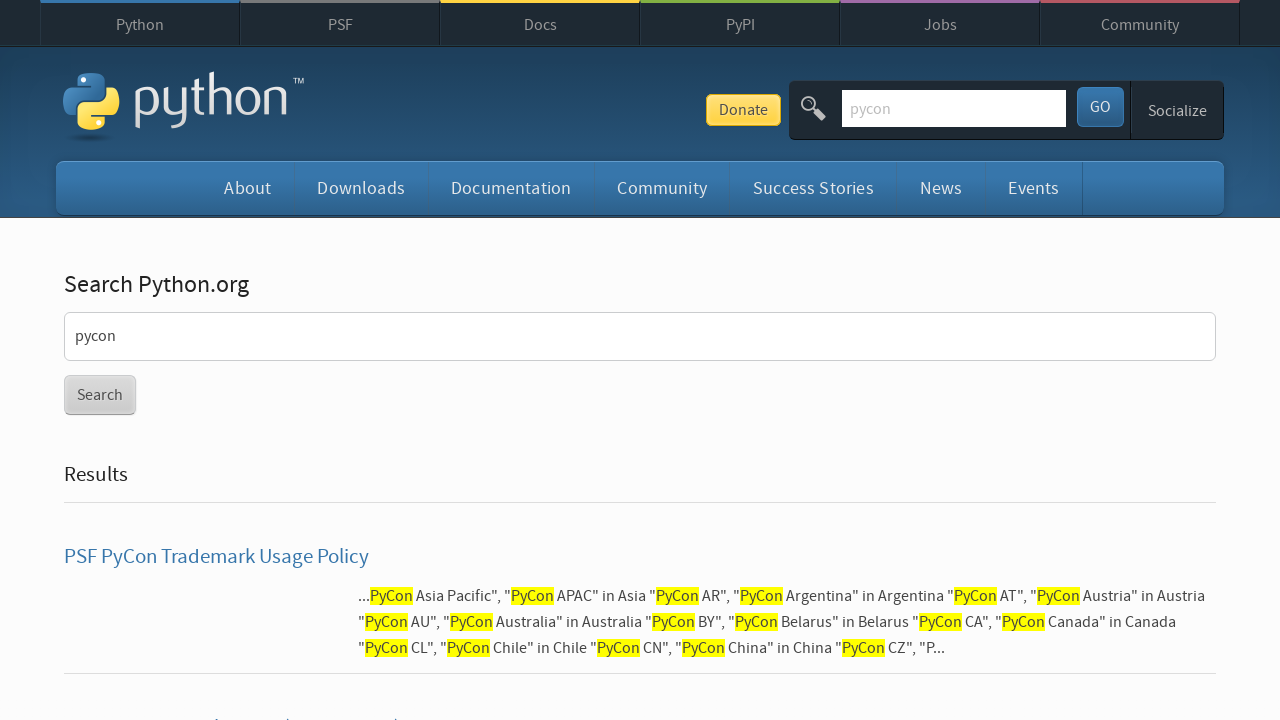

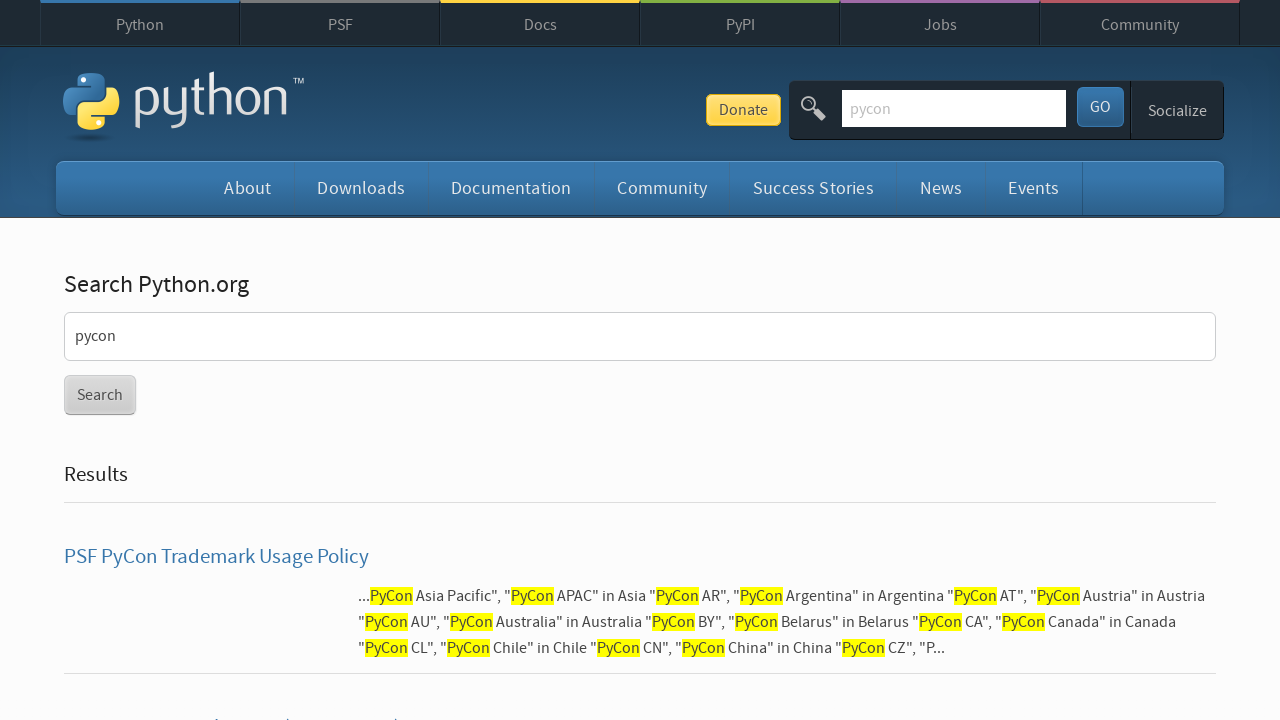